Navigates to the Daraz Pakistan e-commerce website and verifies the page loads by checking the title

Starting URL: https://daraz.pk/

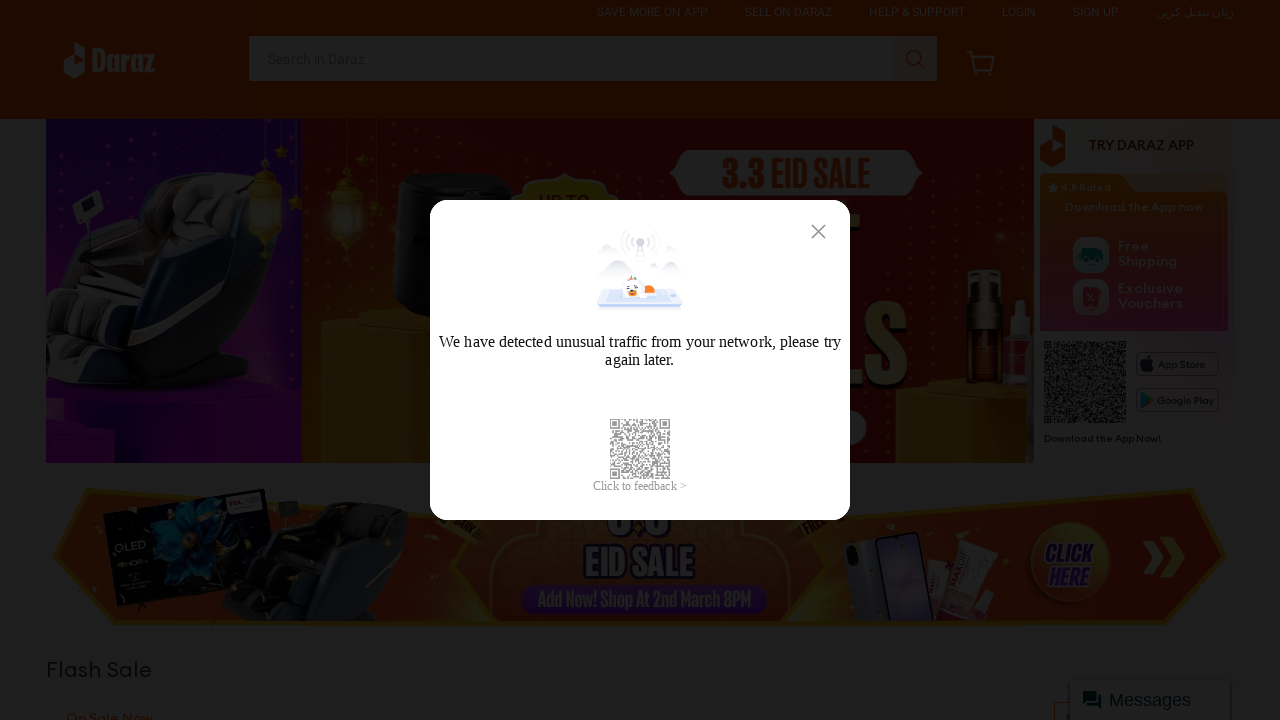

Navigated to Daraz Pakistan e-commerce website
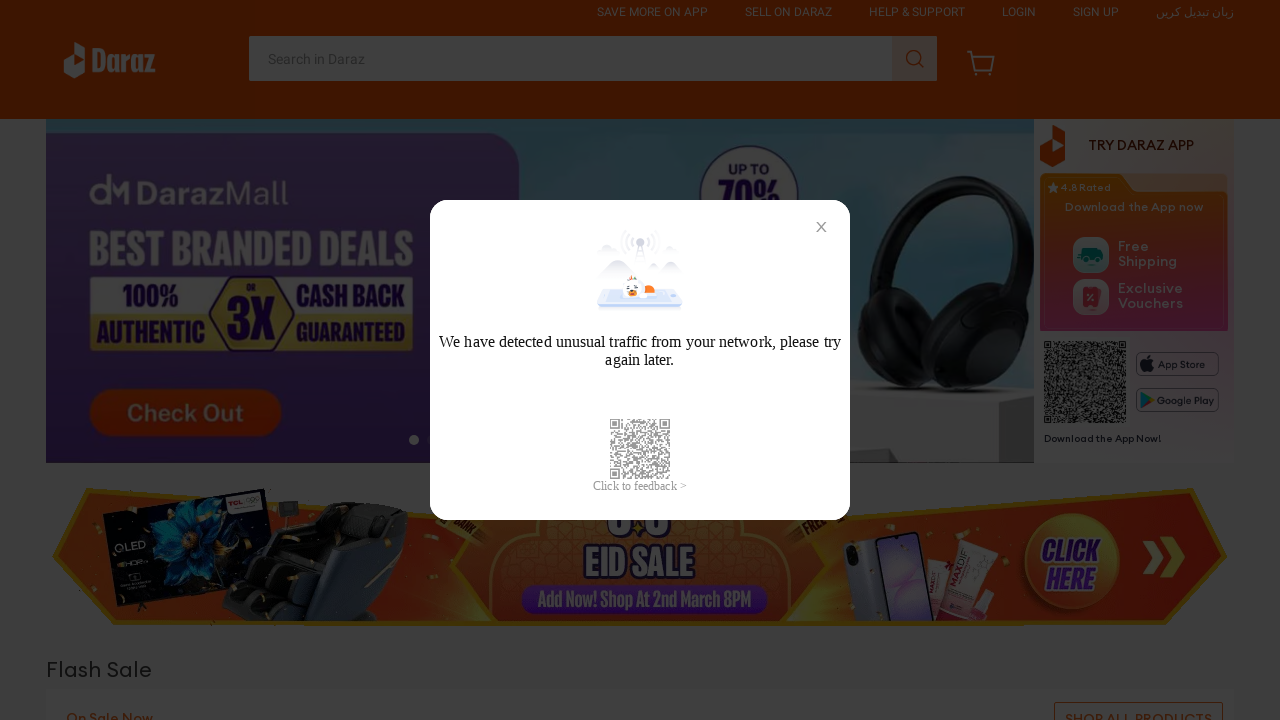

Page DOM content fully loaded
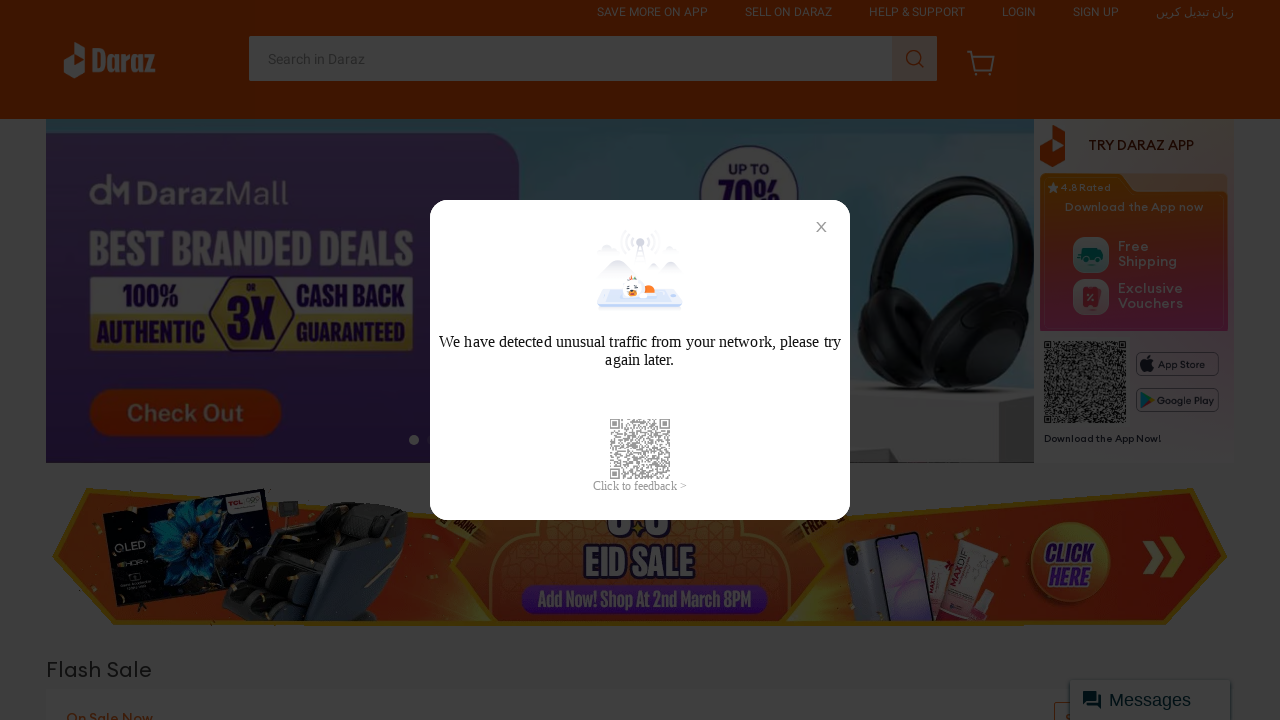

Verified page title contains 'Daraz'
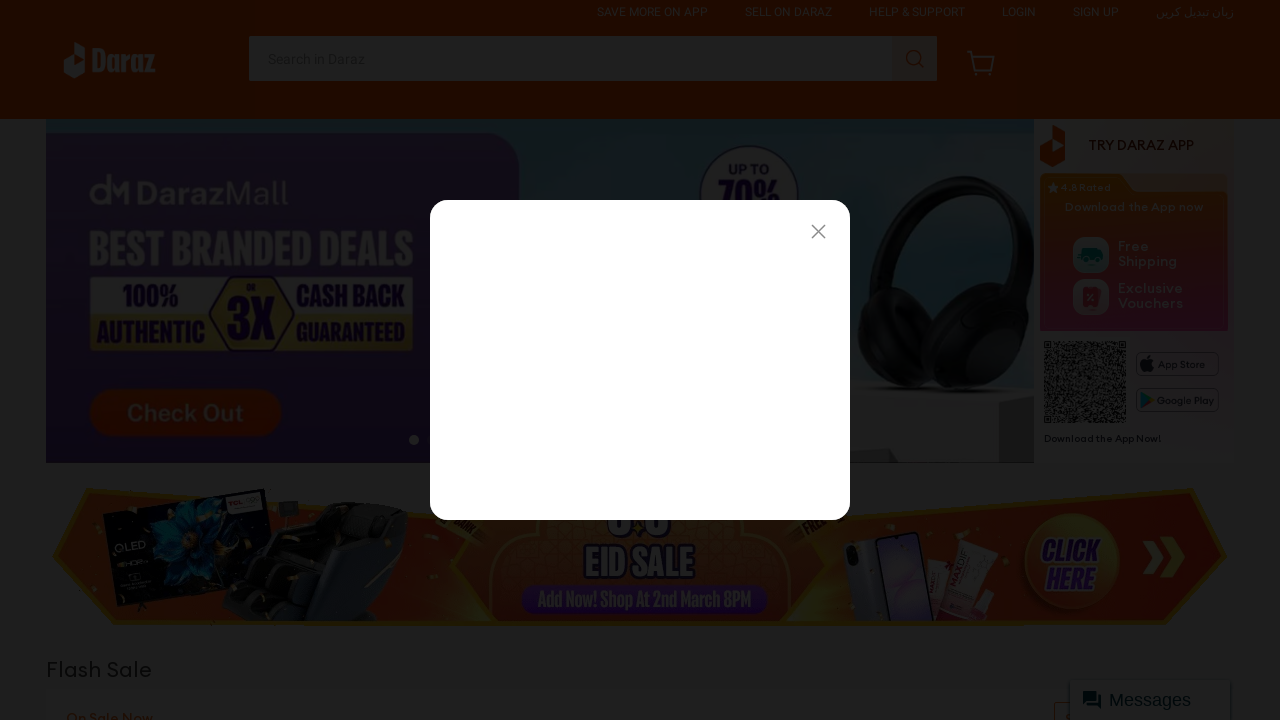

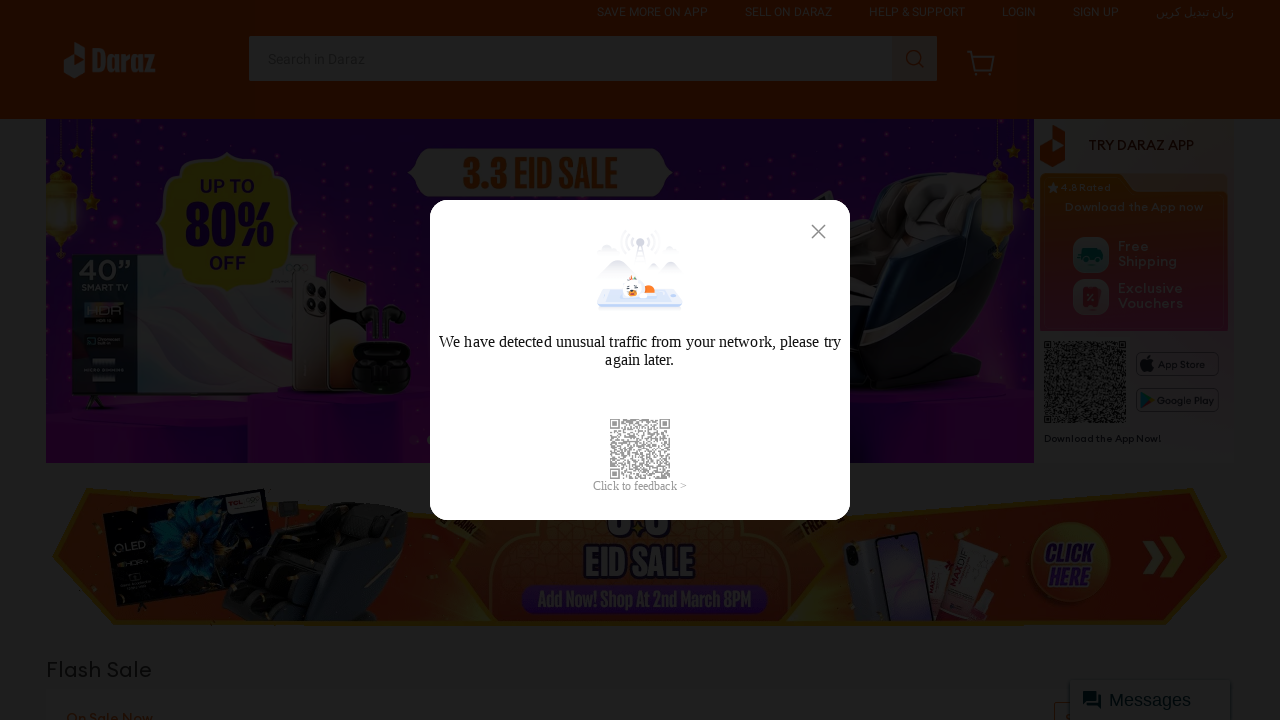